Tests dropdown selection functionality by selecting an option from a select menu using its value attribute

Starting URL: https://demoqa.com/select-menu

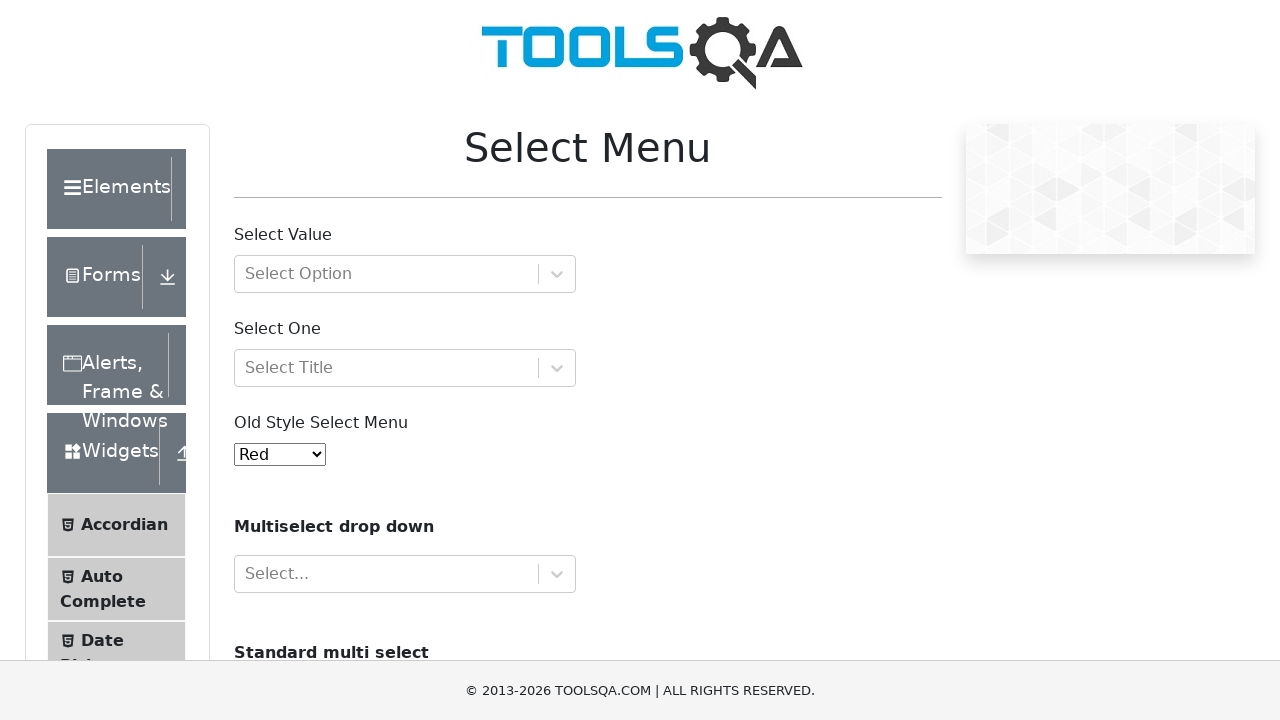

Selected option with value '4' from the dropdown menu on #oldSelectMenu
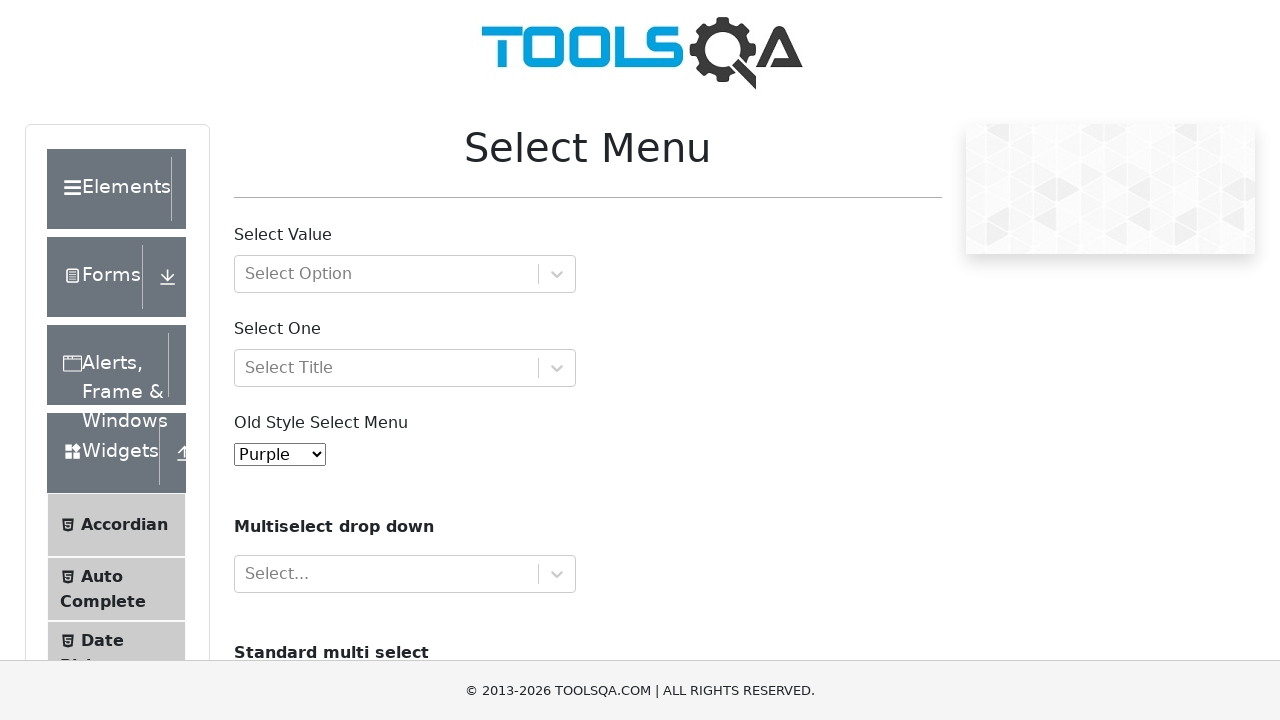

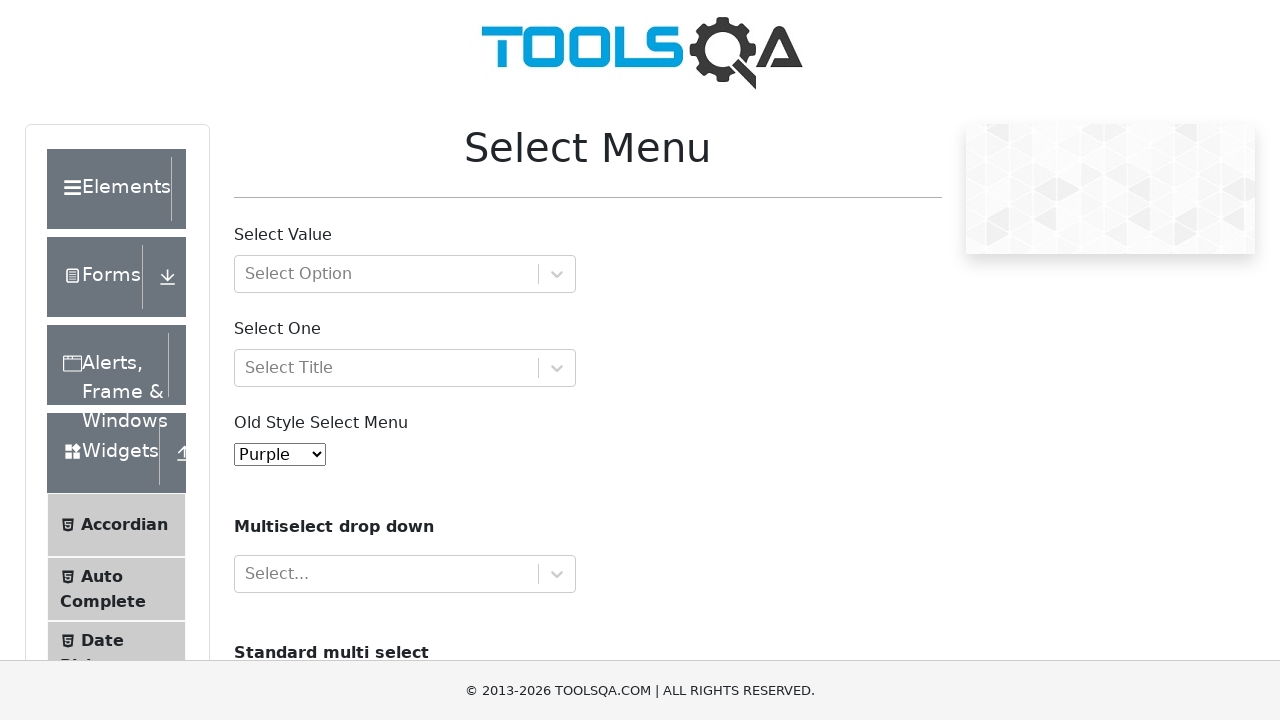